Tests triangle classification by entering three different sides (1, 2, 3) to validate a scalene triangle is correctly identified

Starting URL: https://www.vanilton.net/triangulo/

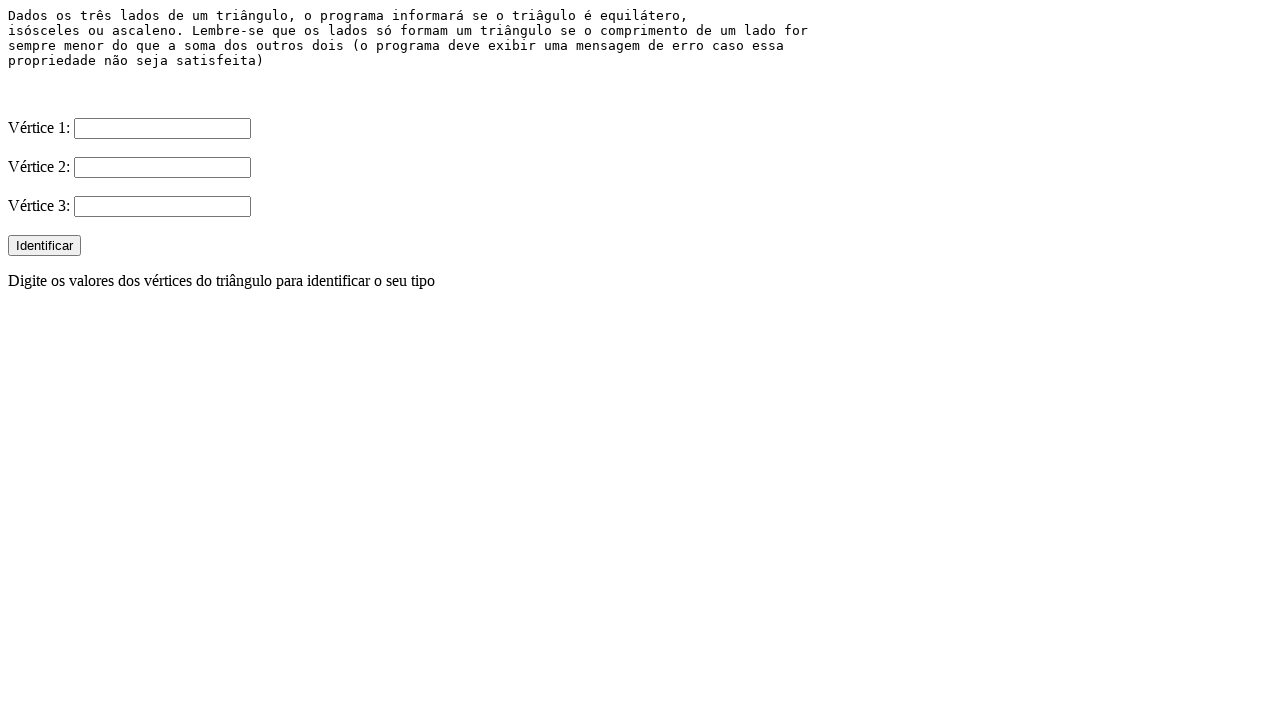

Entered side 1 value: 1 on input[name='side1'], input#side1, input:nth-of-type(1)
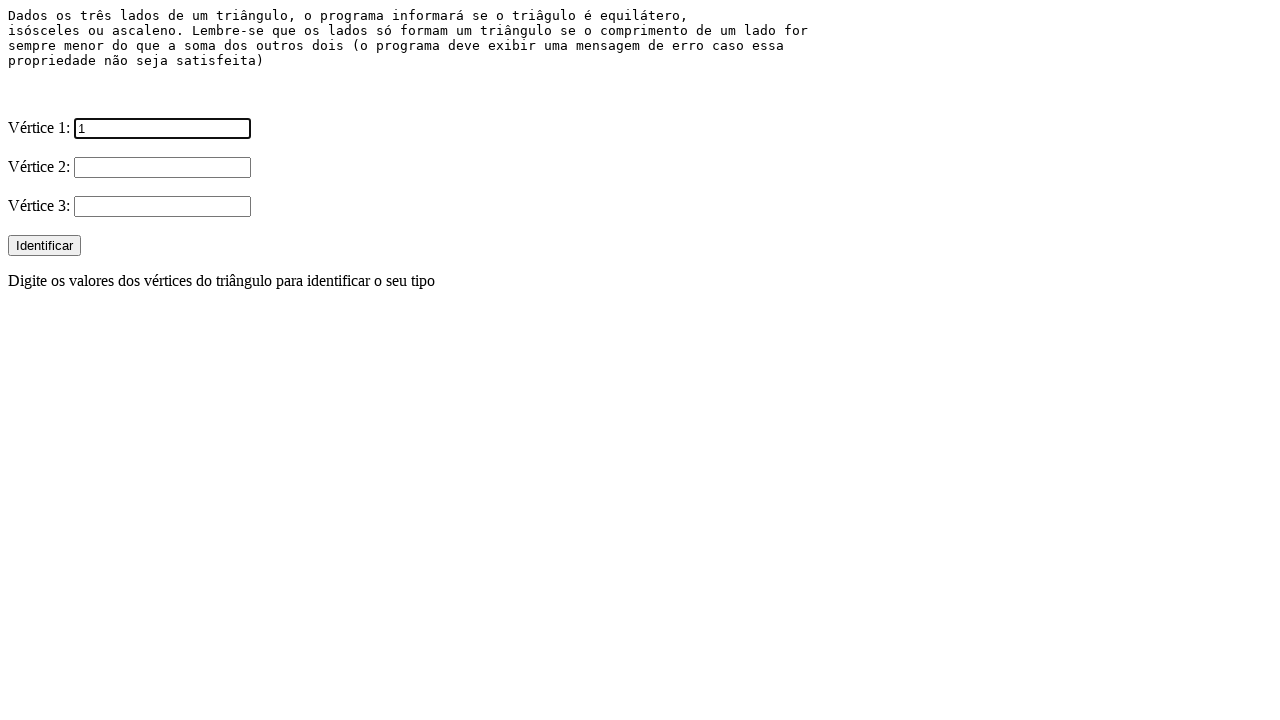

Entered side 2 value: 2 on input[name='side2'], input#side2, input:nth-of-type(2)
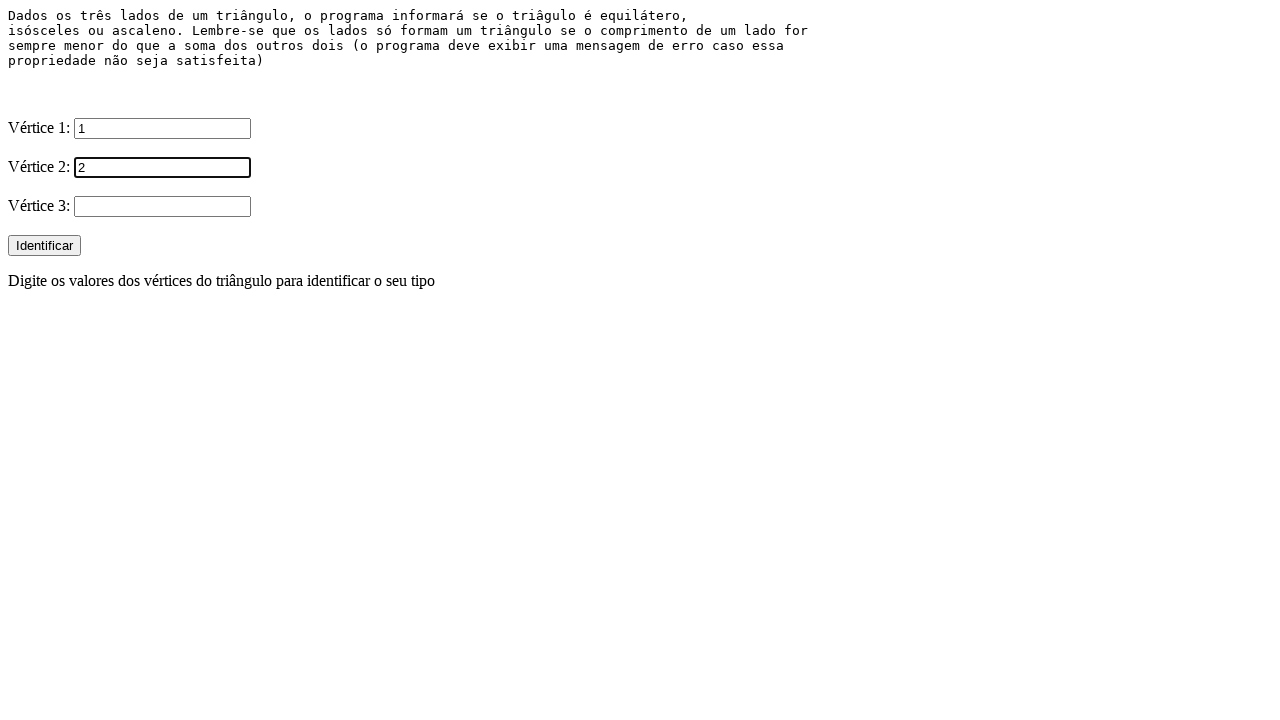

Entered side 3 value: 3 on input[name='side3'], input#side3, input:nth-of-type(3)
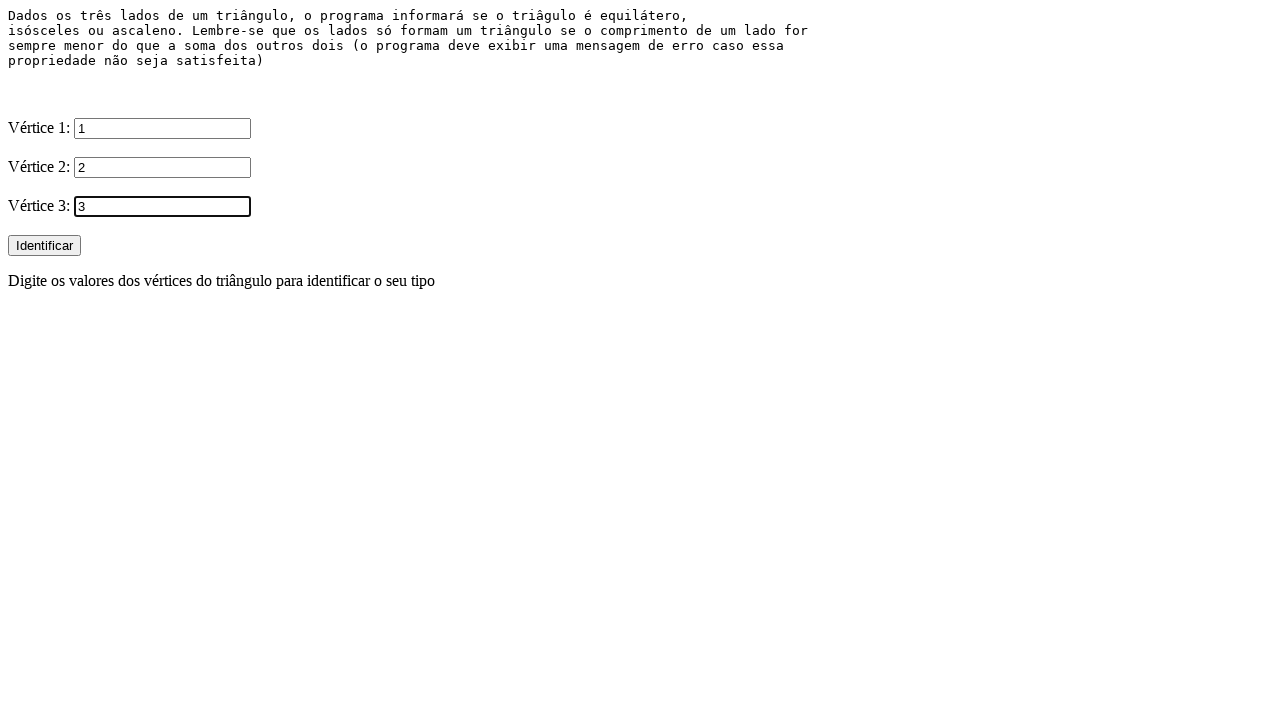

Clicked the identify/submit button at (44, 246) on button, input[type='submit'], input[type='button']
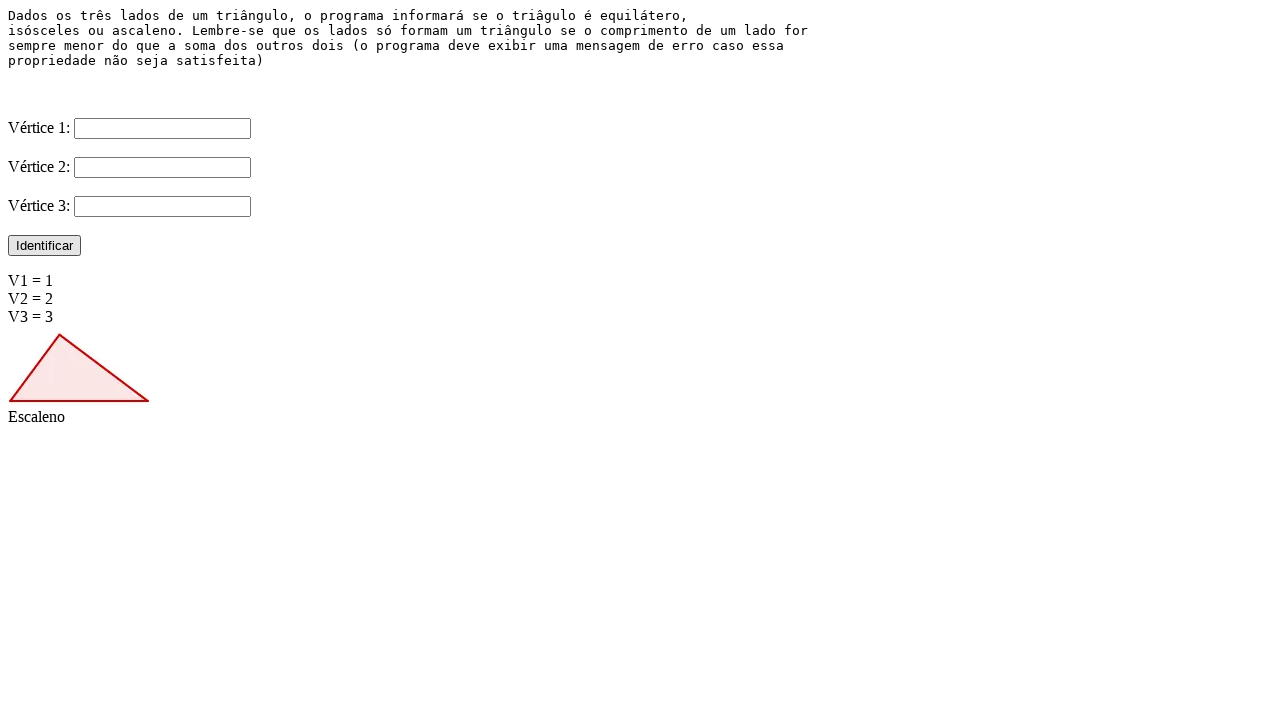

Scalene triangle result appeared - validated that triangle with sides 1, 2, 3 is correctly identified as Escaleno
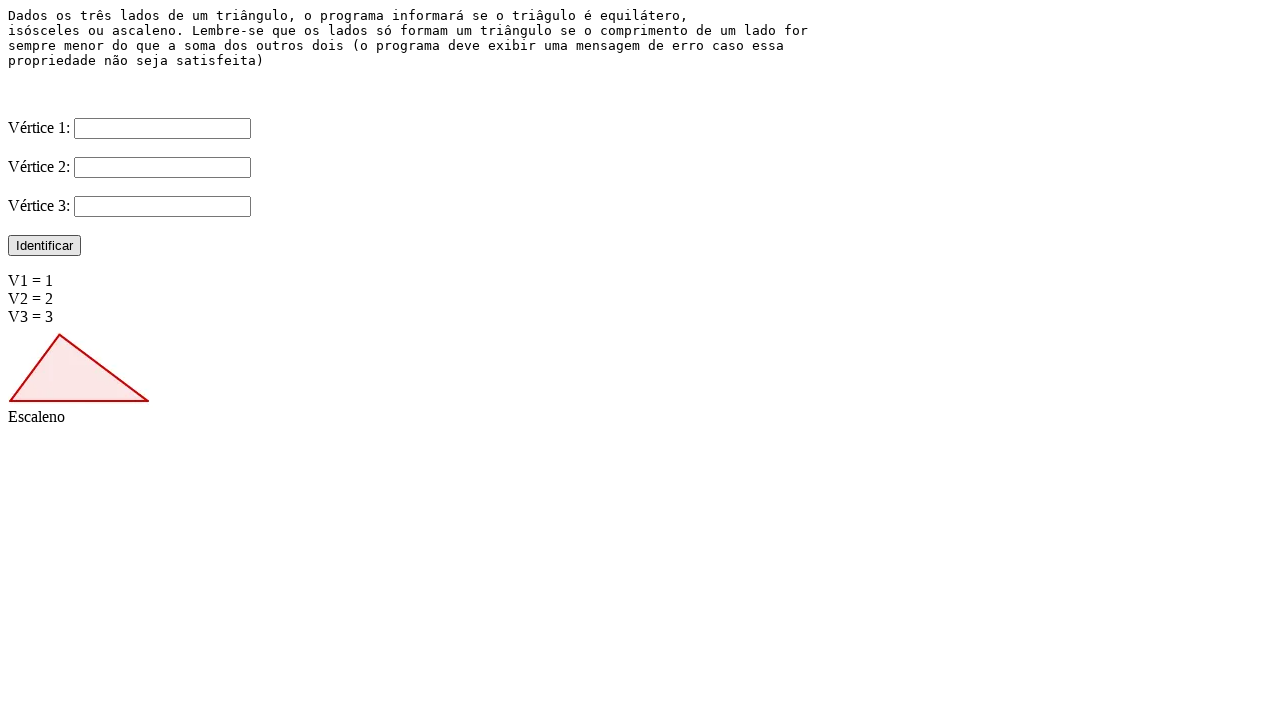

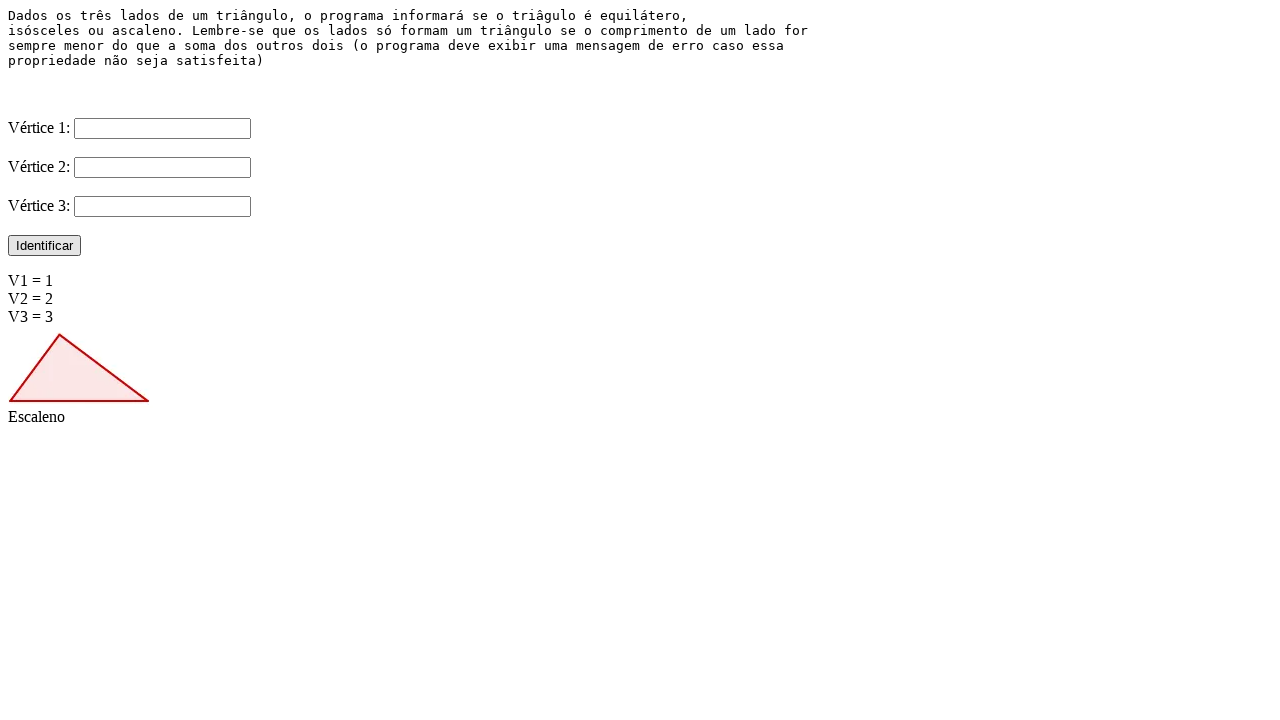